Tests browser alert handling by clicking a button that triggers an alert, then interacting with the alert dialog.

Starting URL: https://demoqa.com/alerts

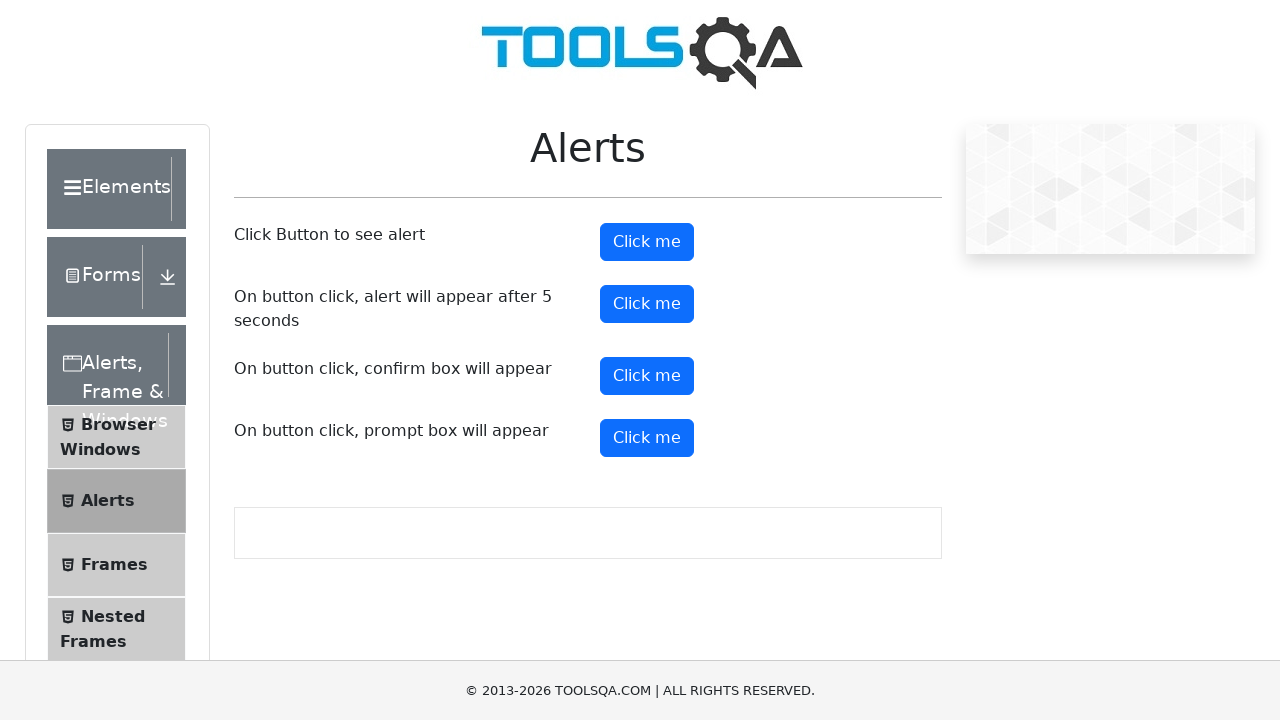

Set up dialog handler to accept alerts
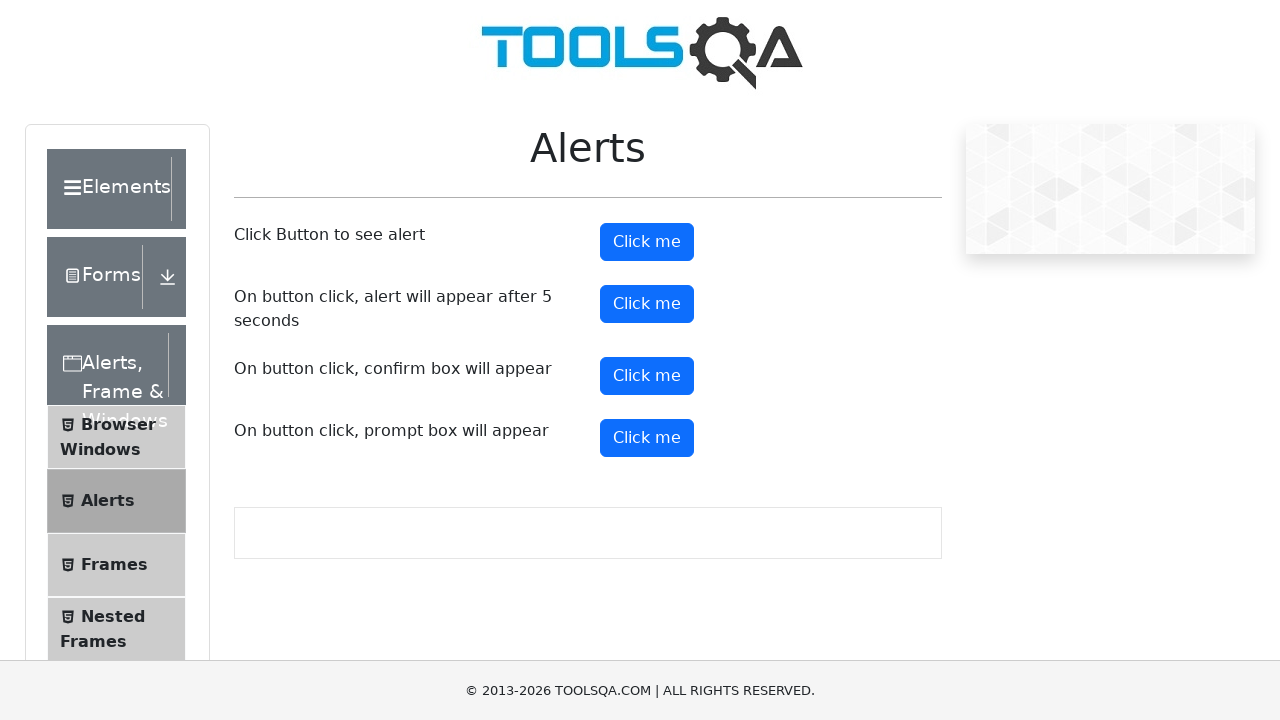

Clicked alert button to trigger alert dialog at (647, 242) on button#alertButton
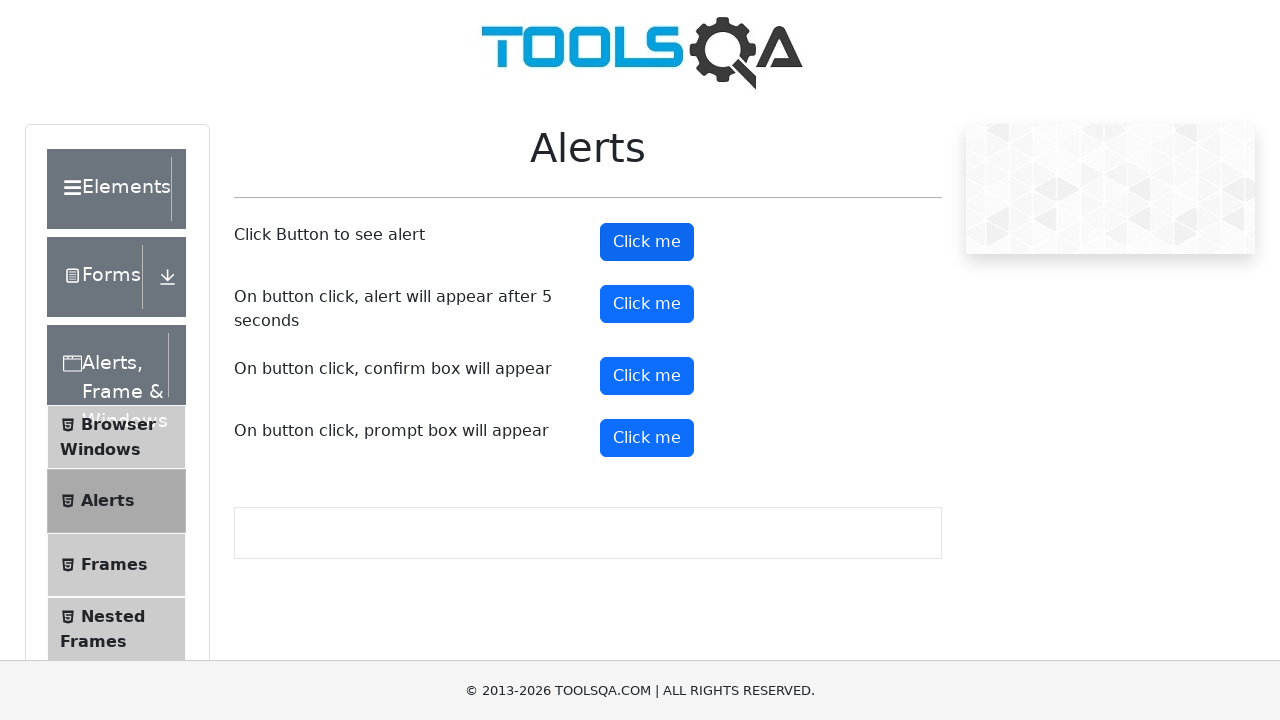

Waited for alert to be handled
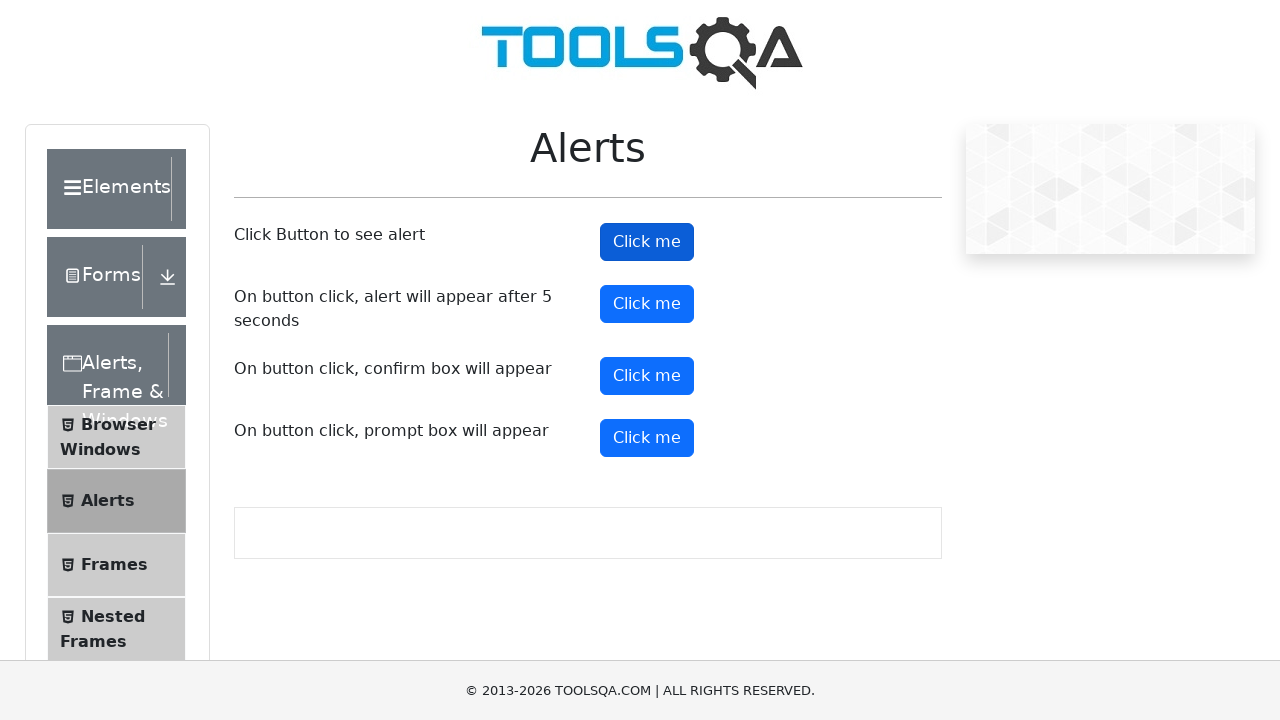

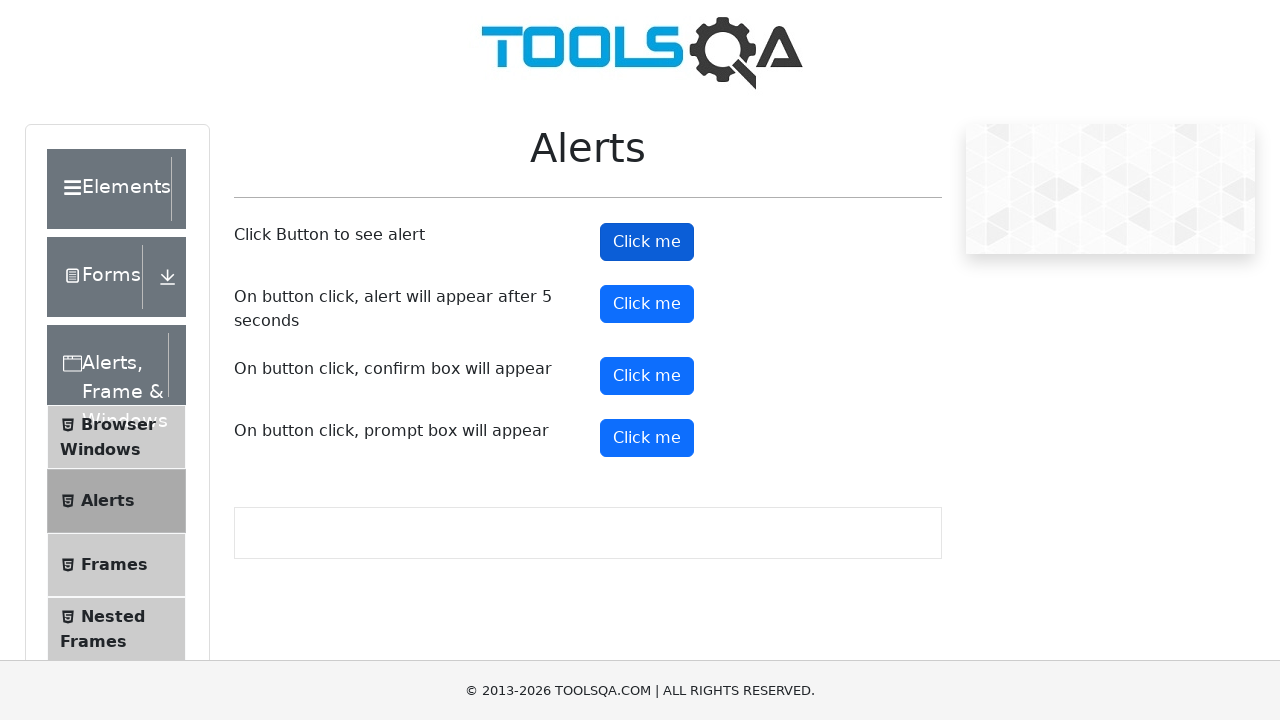